Tests an explicit wait scenario where the script waits for a price element to show "100", then clicks a book button, calculates a mathematical answer based on a displayed value, and submits the solution

Starting URL: http://suninjuly.github.io/explicit_wait2.html

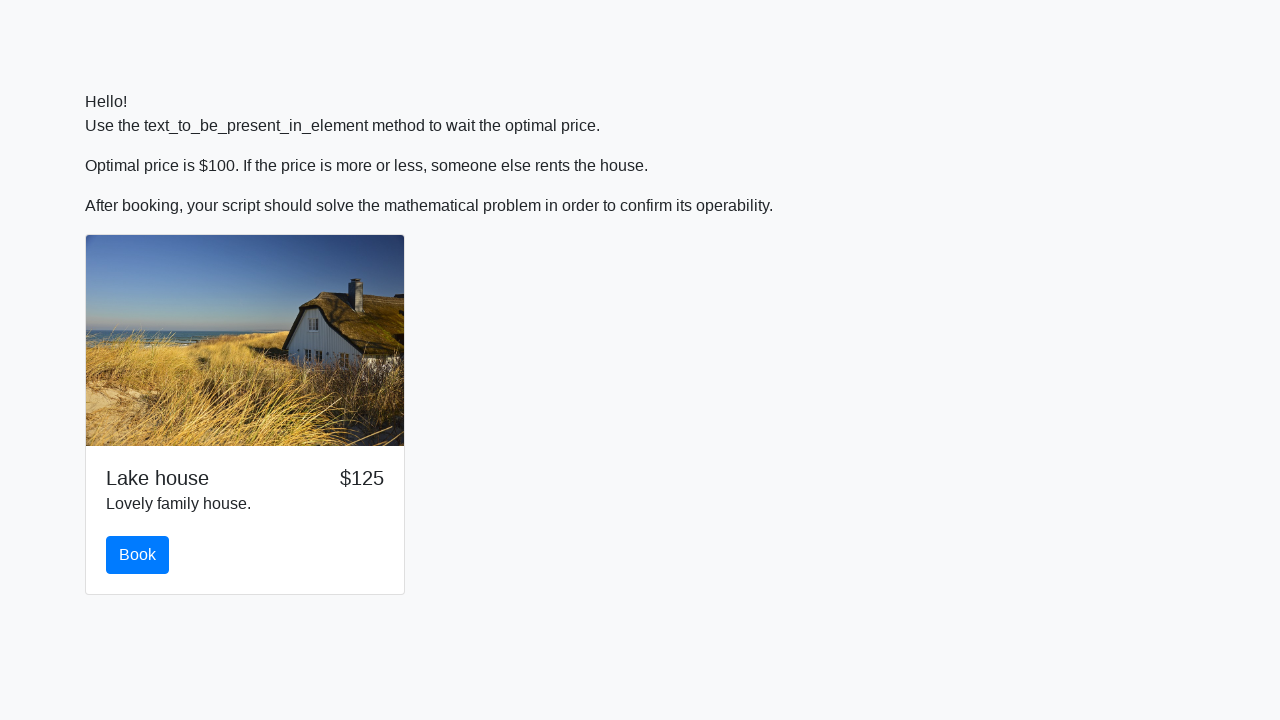

Waited for price element to show '100'
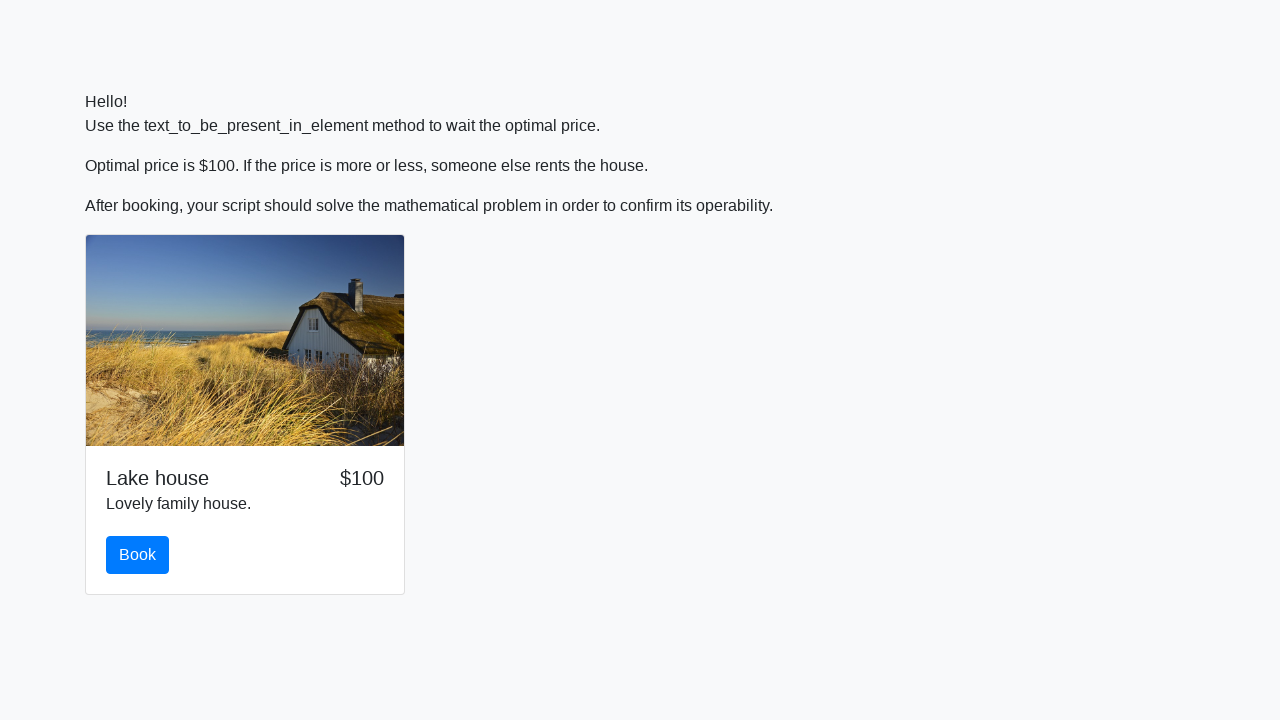

Clicked the book button at (138, 555) on #book
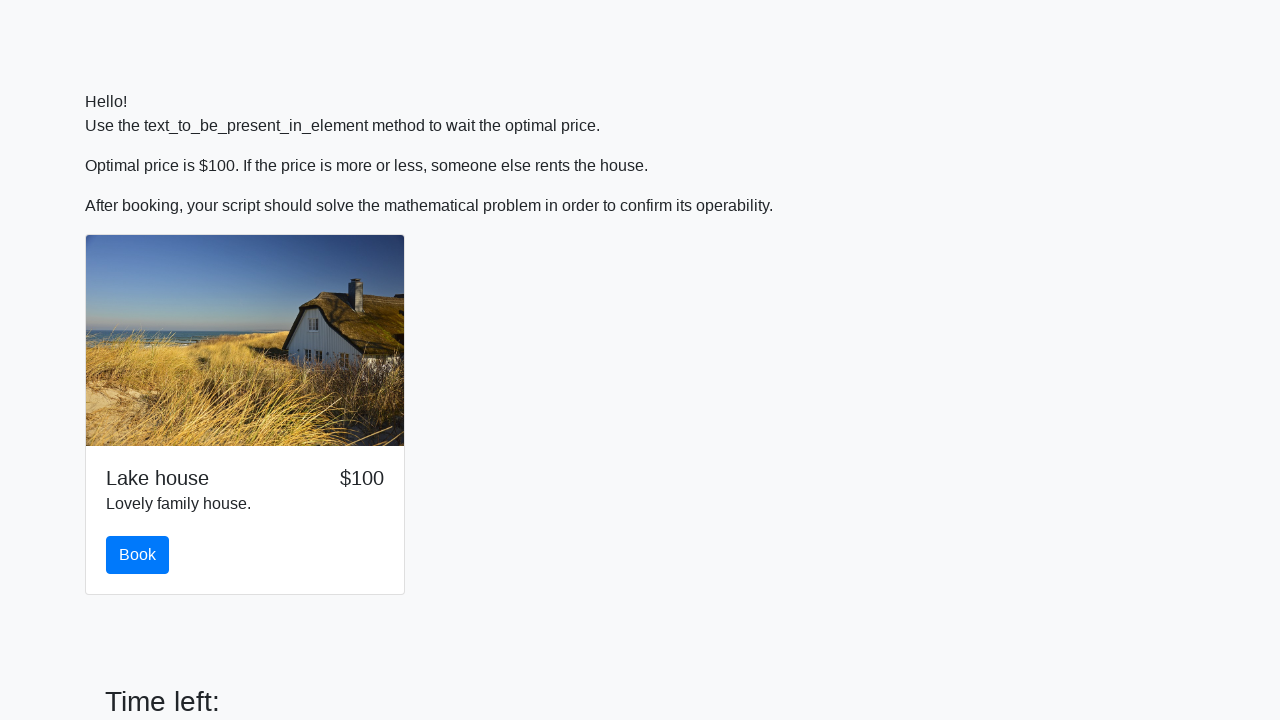

Retrieved input value for calculation: 356
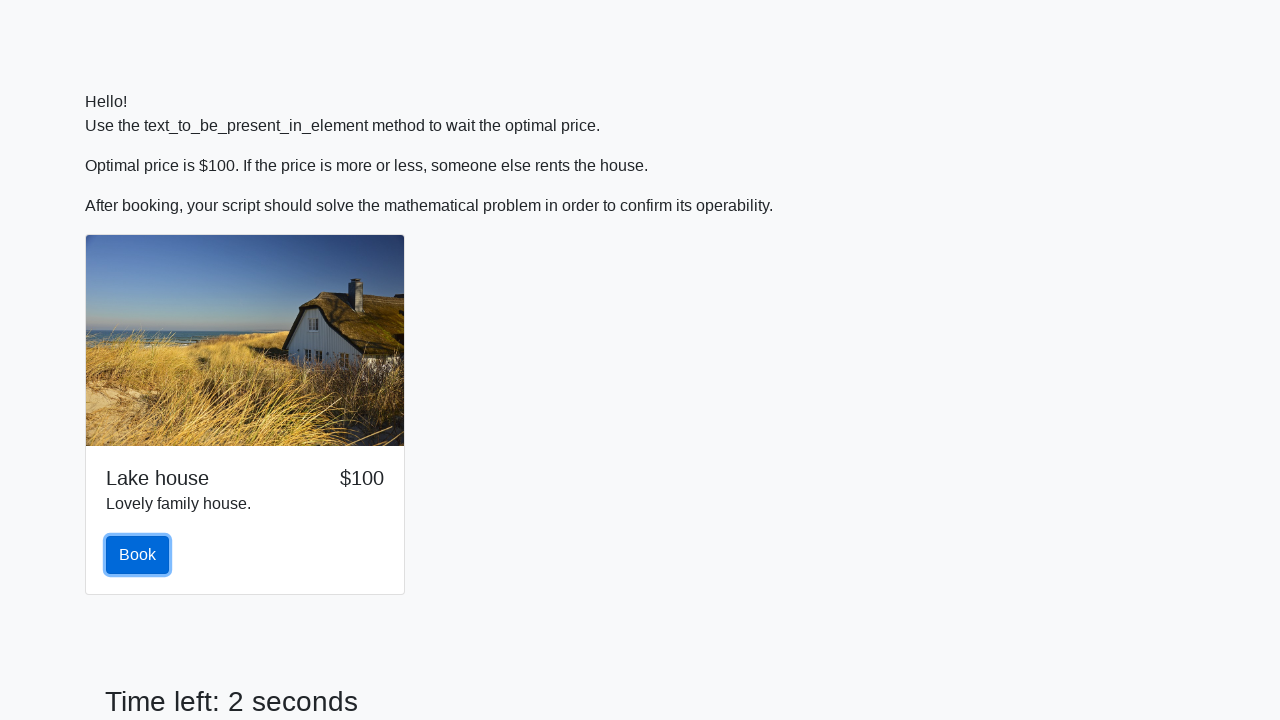

Calculated mathematical answer: 2.312322258343966
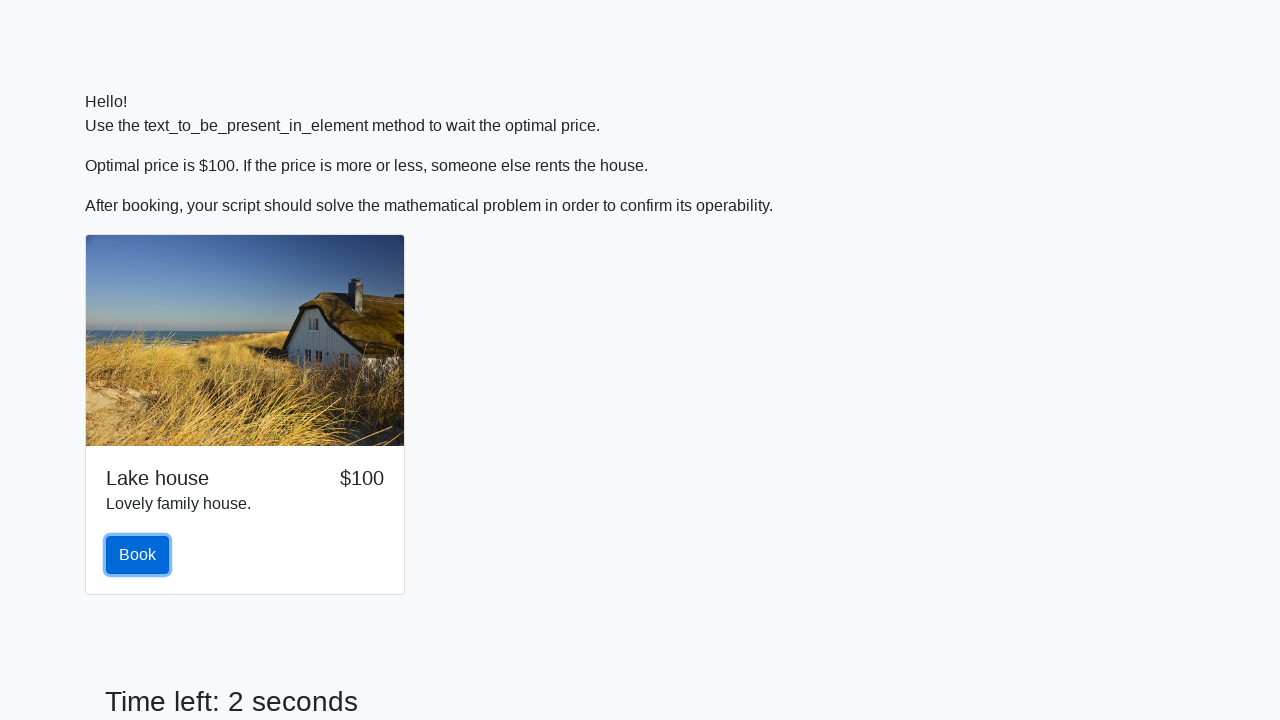

Filled answer field with calculated value: 2.312322258343966 on #answer
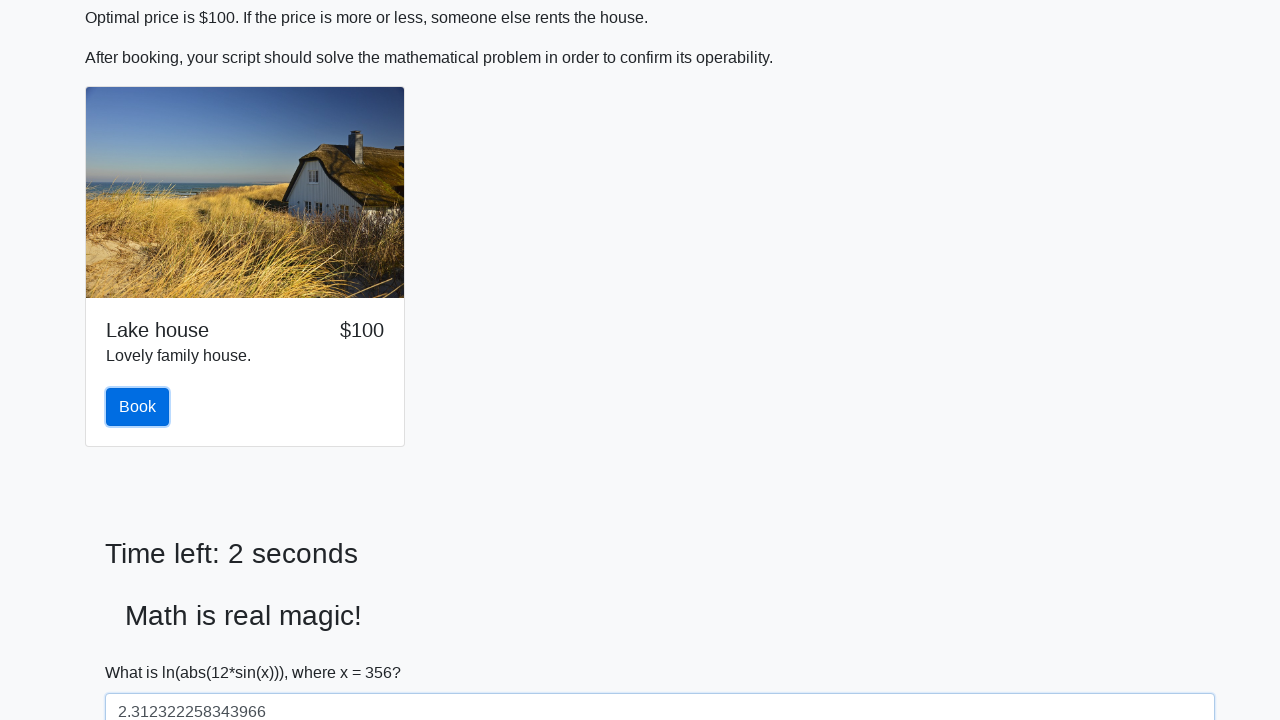

Clicked the solve button to submit solution at (143, 651) on #solve
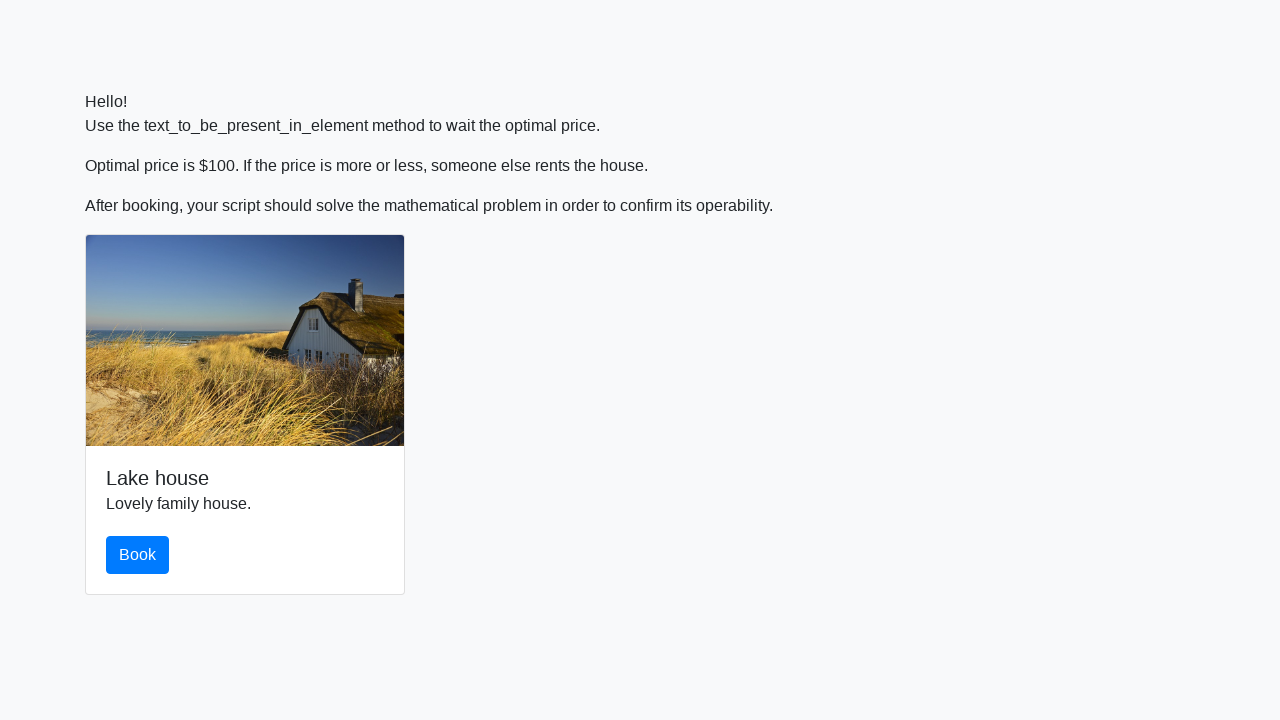

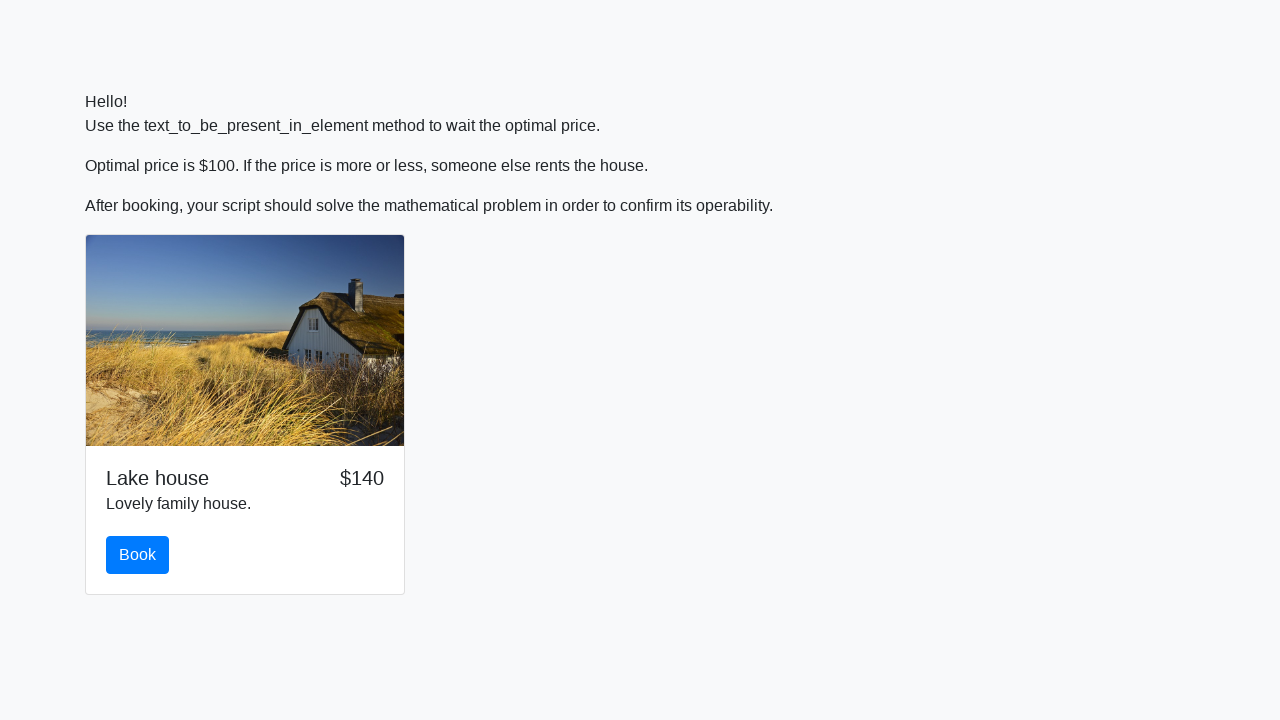